Tests filling form fields and then clearing the permanent address field

Starting URL: https://demoqa.com/text-box

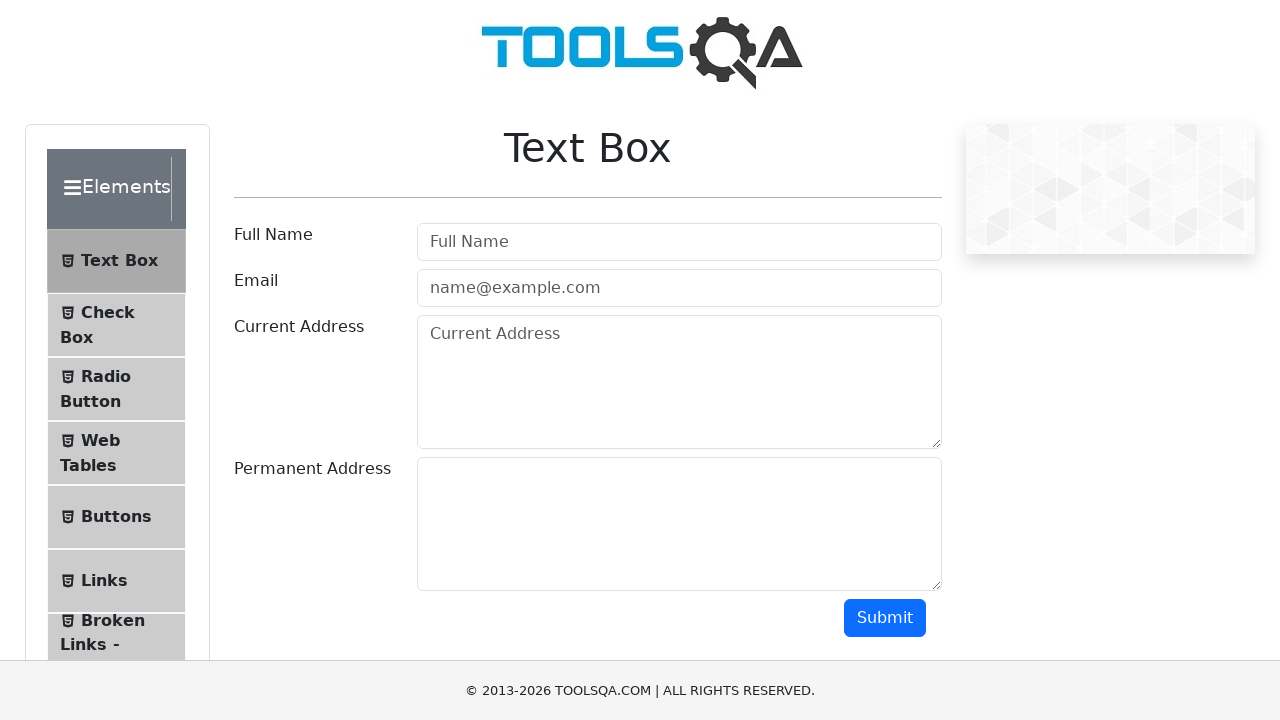

Filled username field with 'Manvir' on #userName
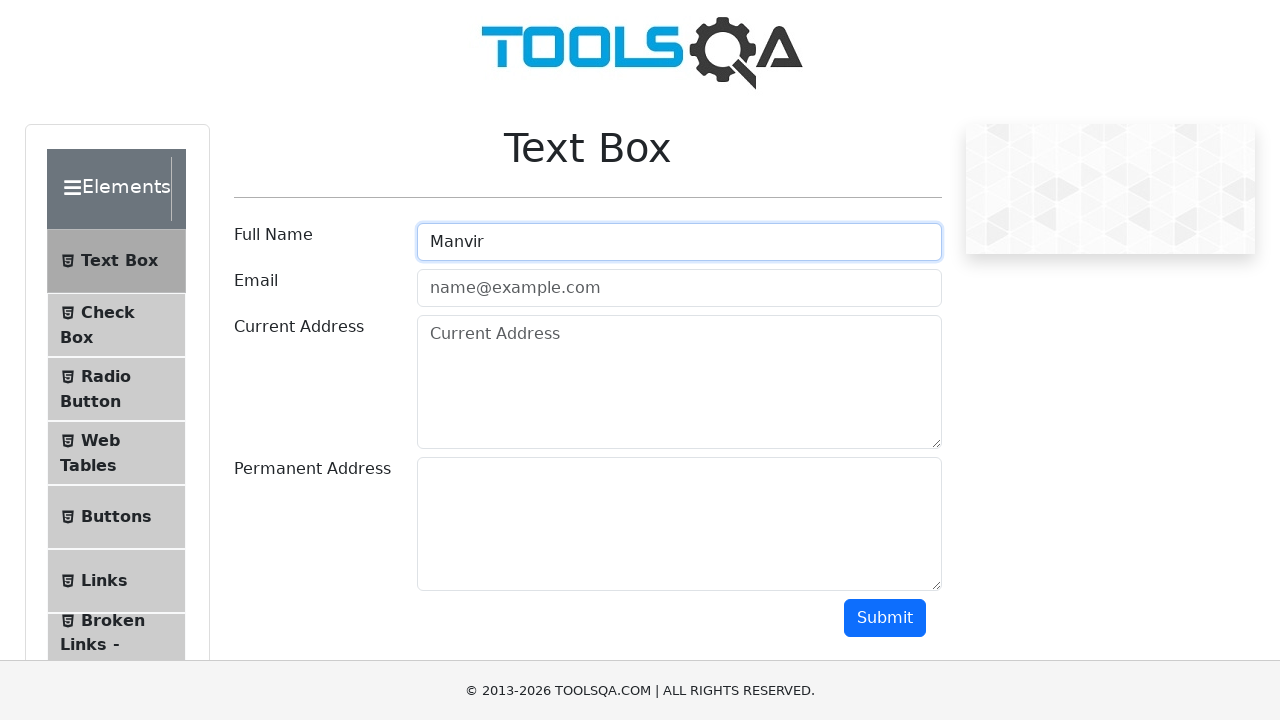

Filled email field with 'abc@gmail.com' on #userEmail
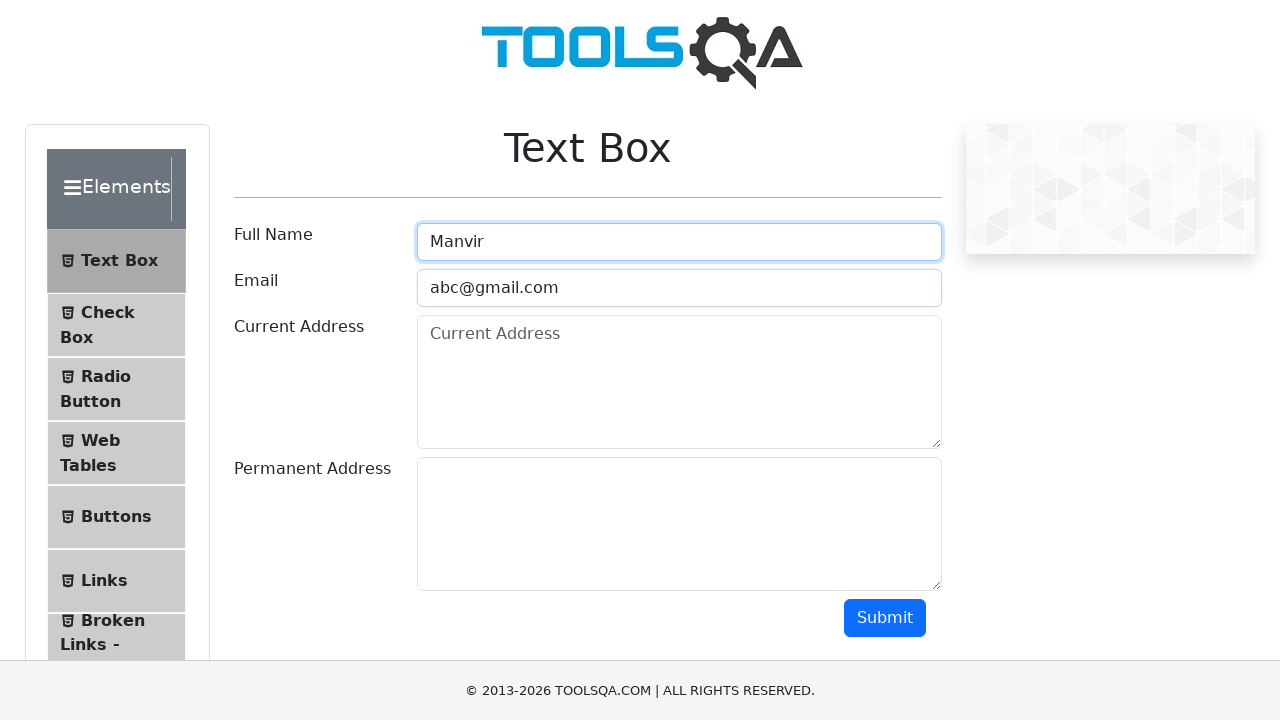

Filled current address field with 'Canada' on #currentAddress
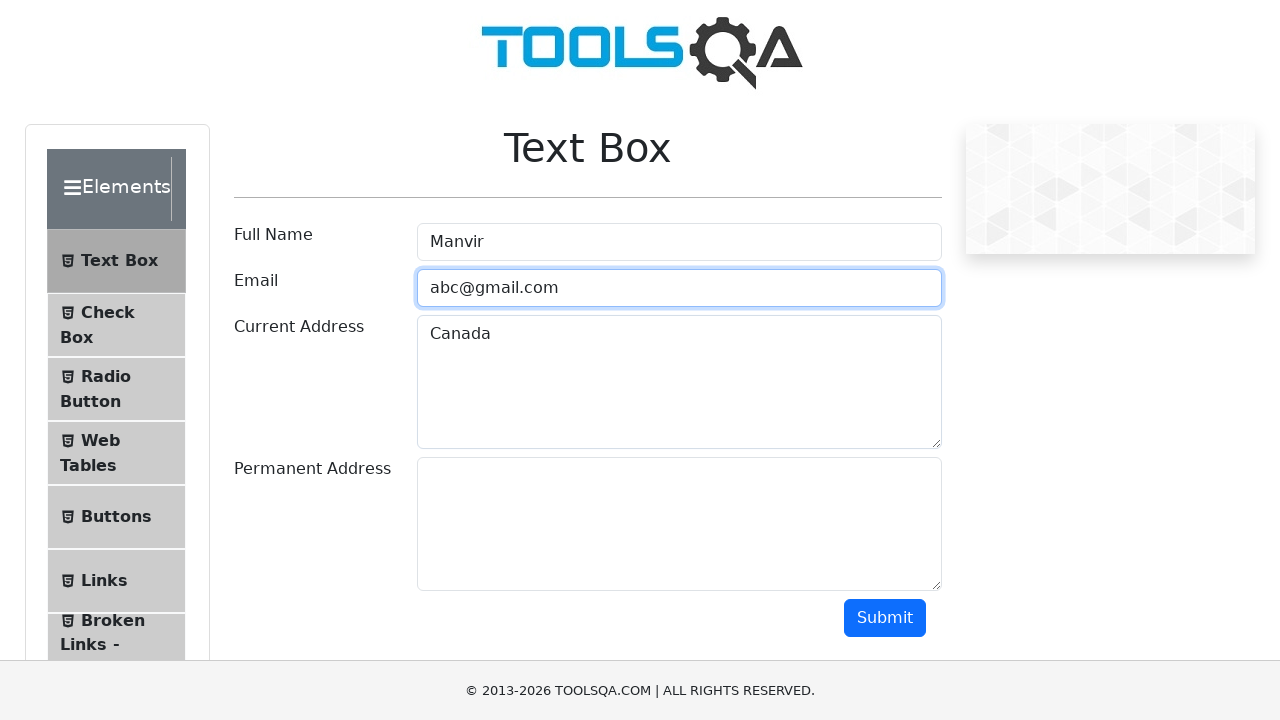

Filled permanent address field with 'India' on #permanentAddress
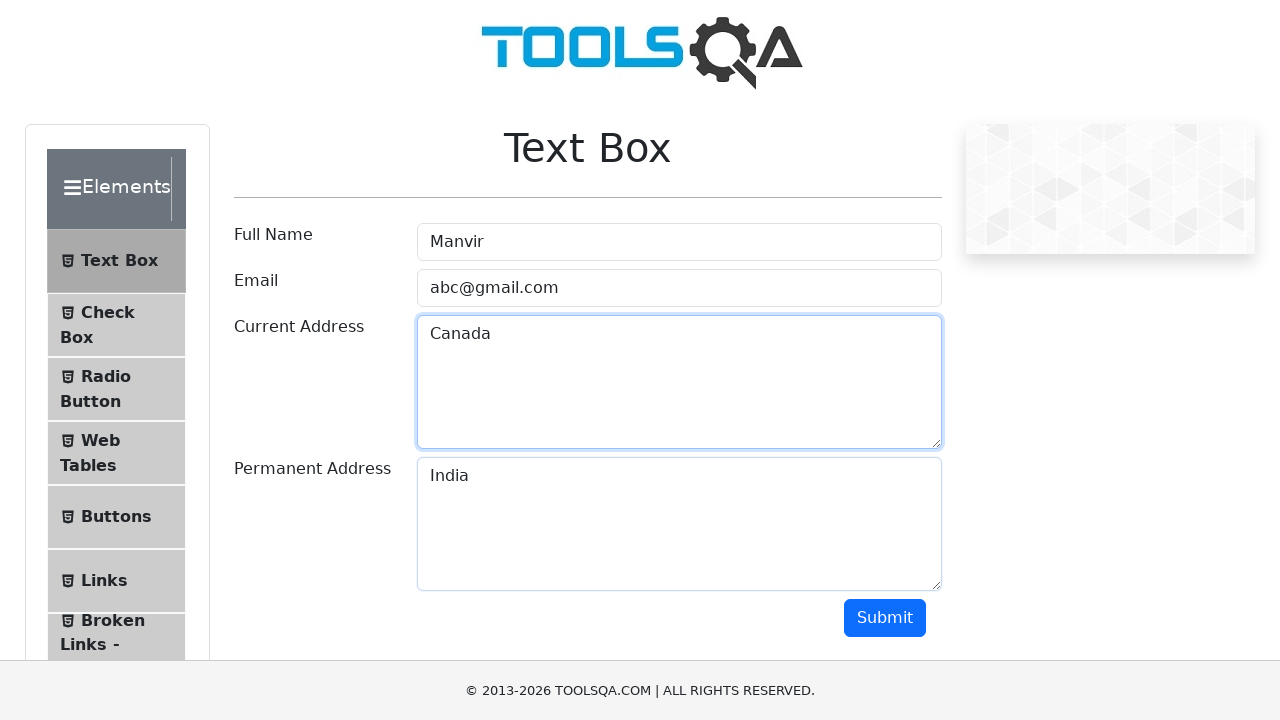

Cleared permanent address field on #permanentAddress
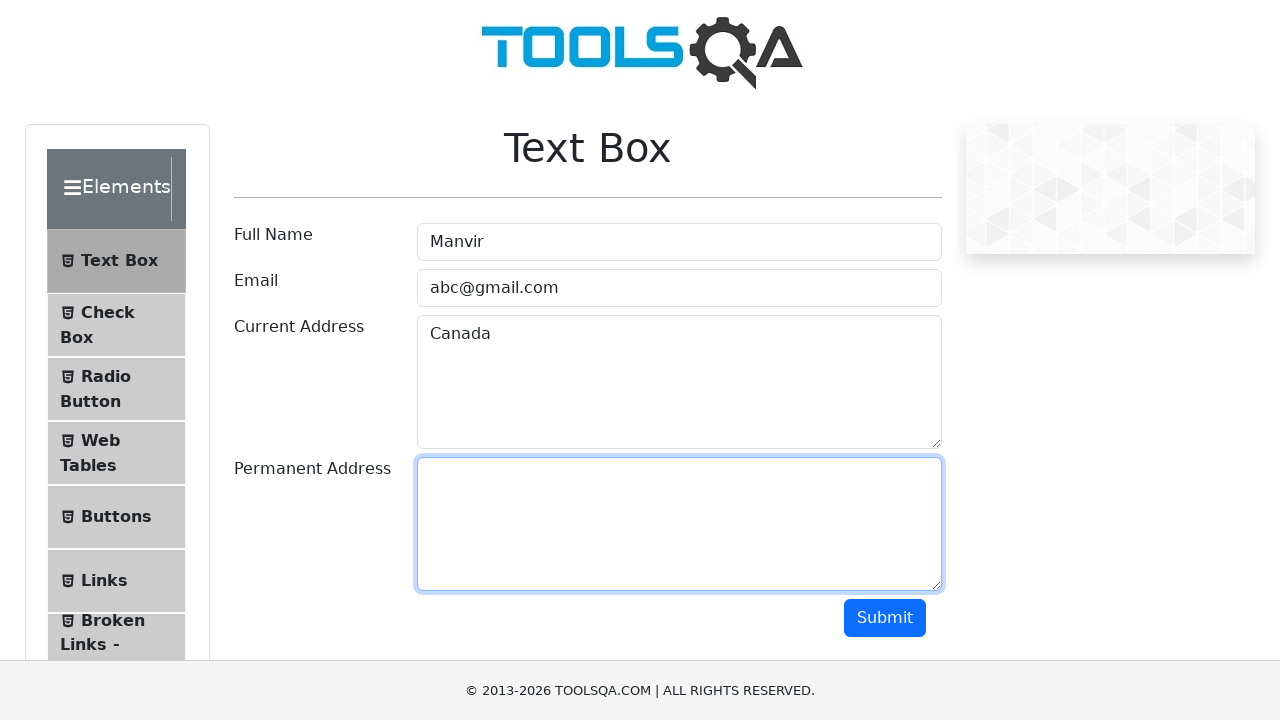

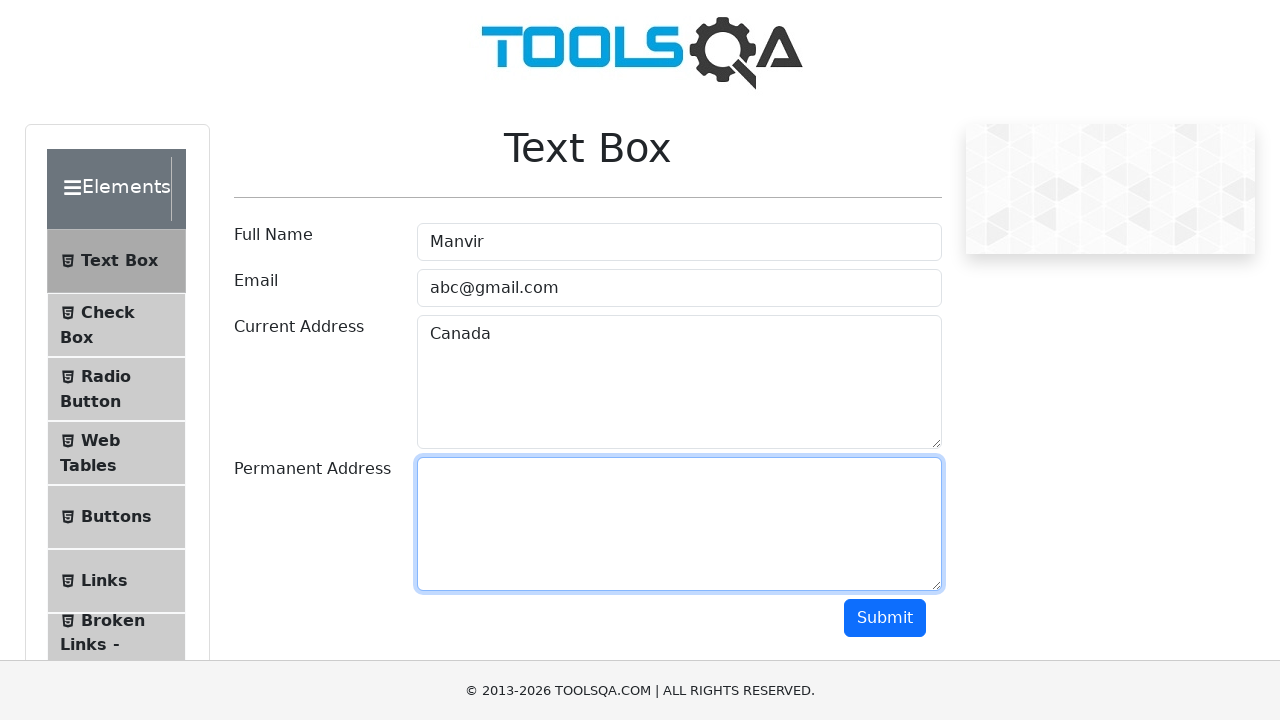